Tests EMI calculator by entering loan amount, interest rate, and loan tenure, then calculating the EMI

Starting URL: http://www.deal4loans.com/Contents_Calculators.php

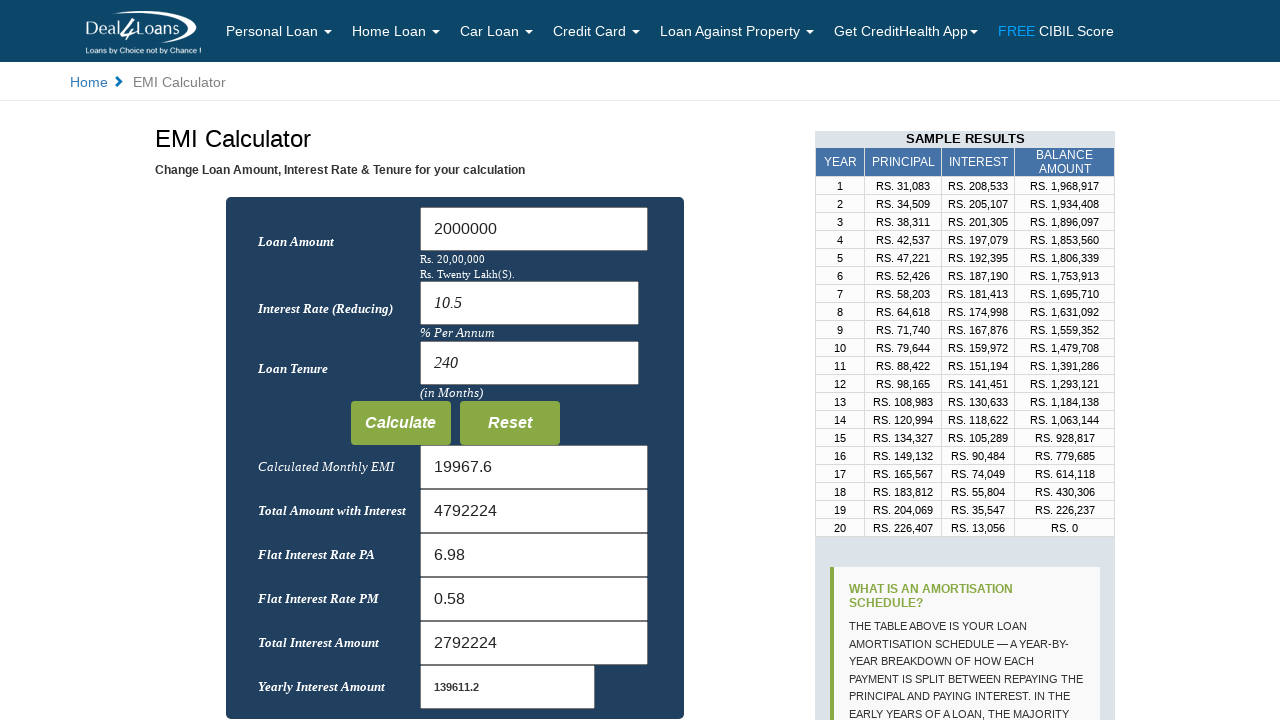

Cleared loan amount field on #Loan_Amount
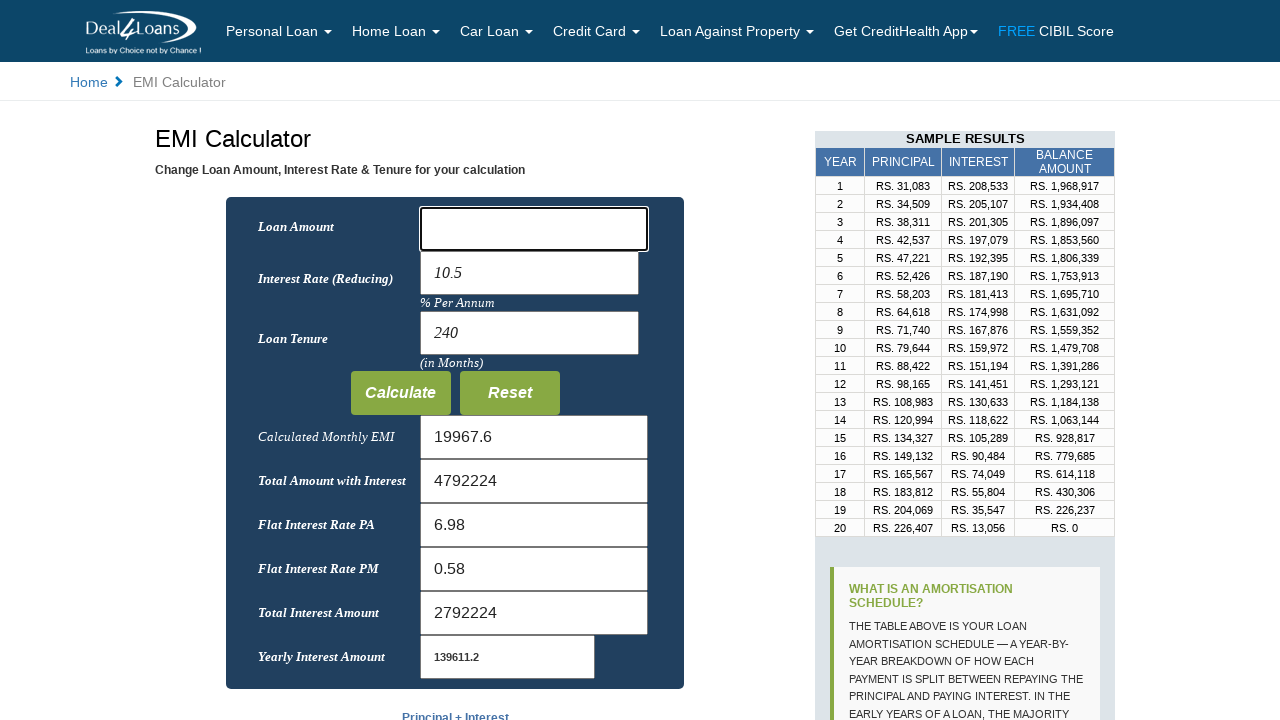

Filled loan amount field with 3000000 on #Loan_Amount
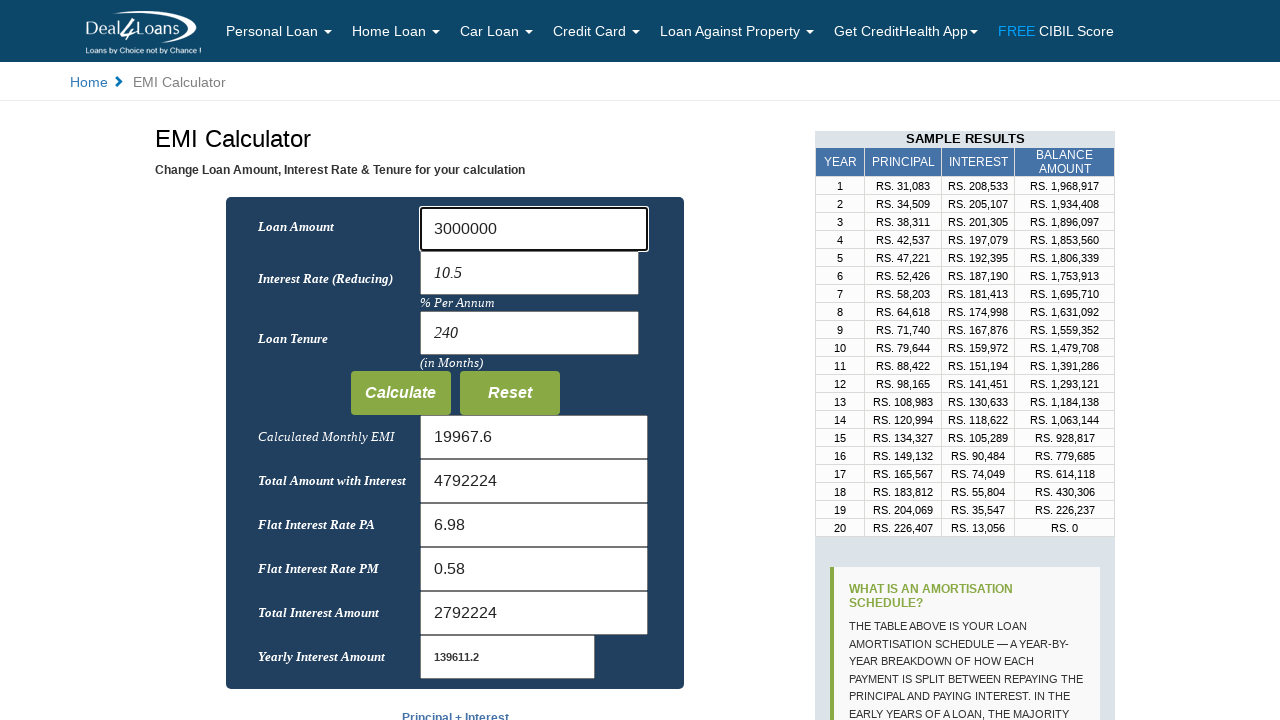

Cleared interest rate field on input[name='rate']
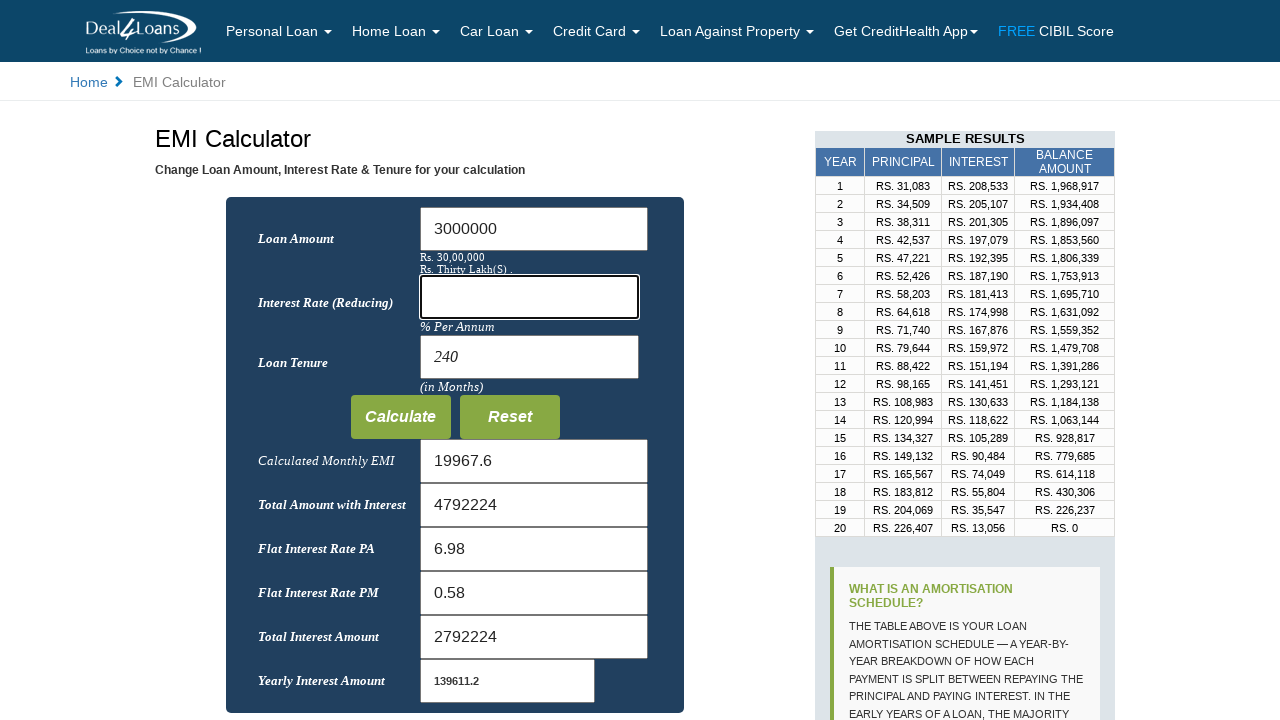

Filled interest rate field with 11.5 on input[name='rate']
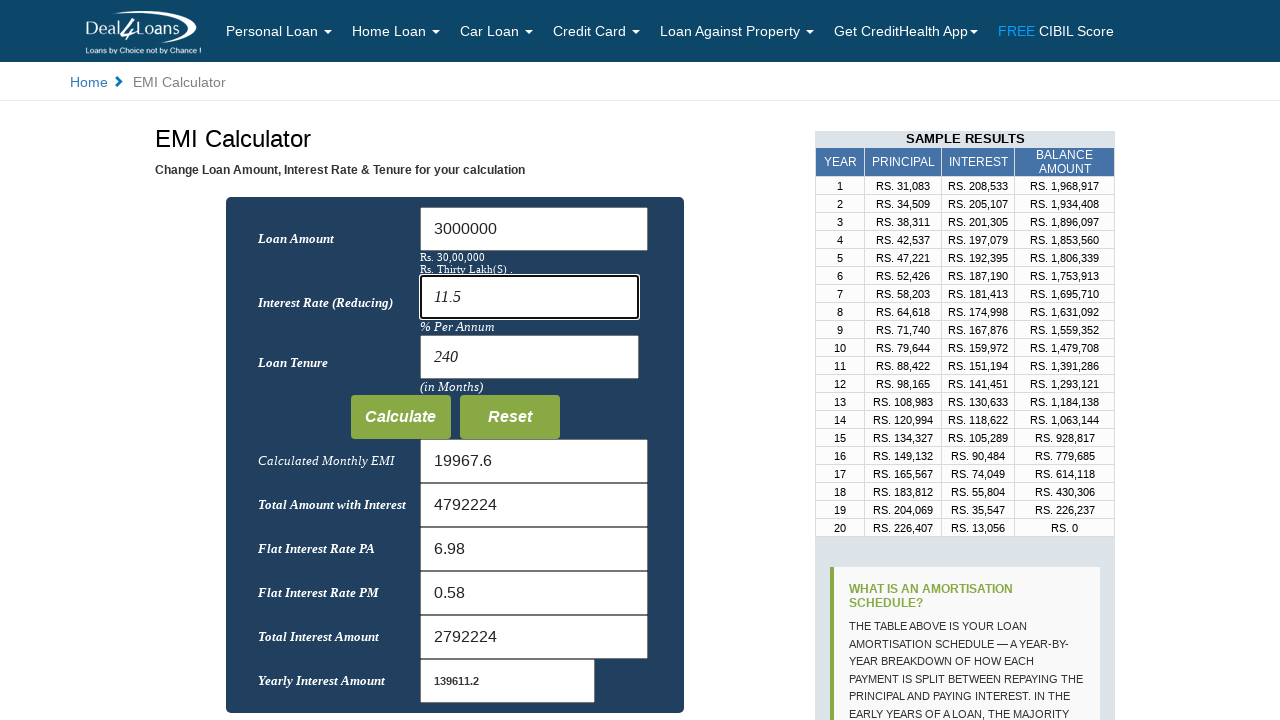

Cleared loan tenure field on input[name='months']
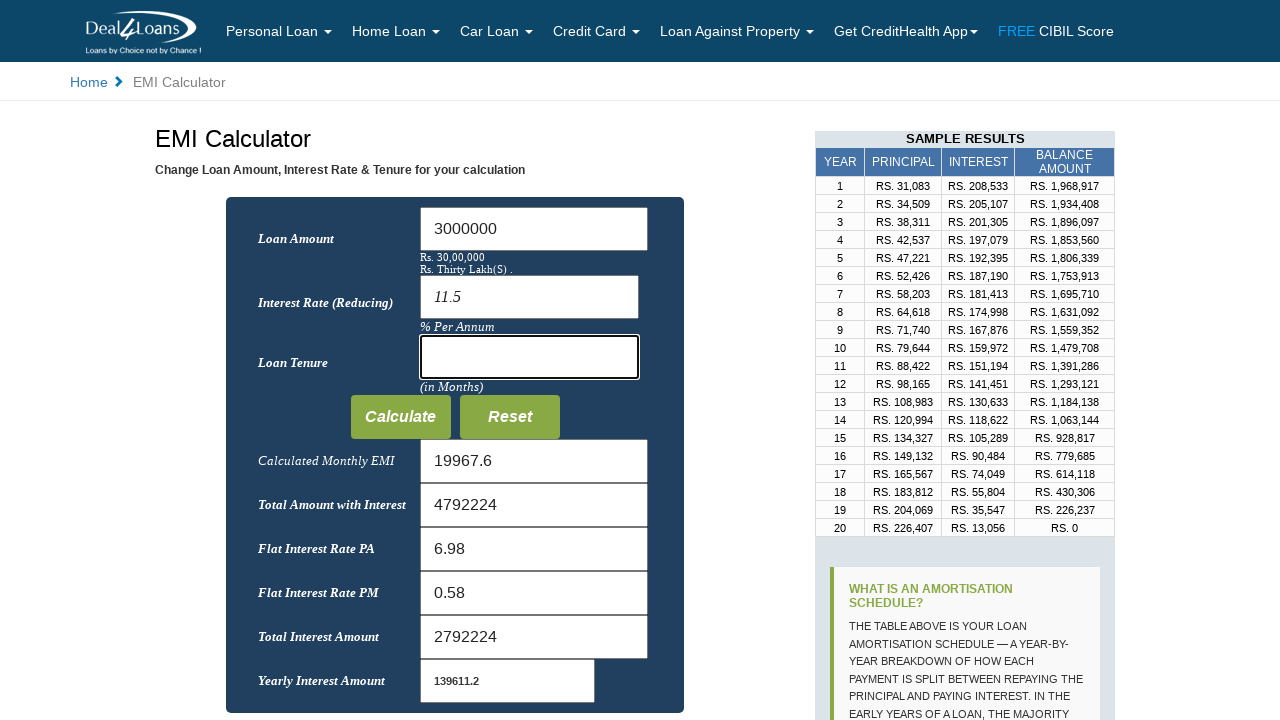

Filled loan tenure field with 250 months on input[name='months']
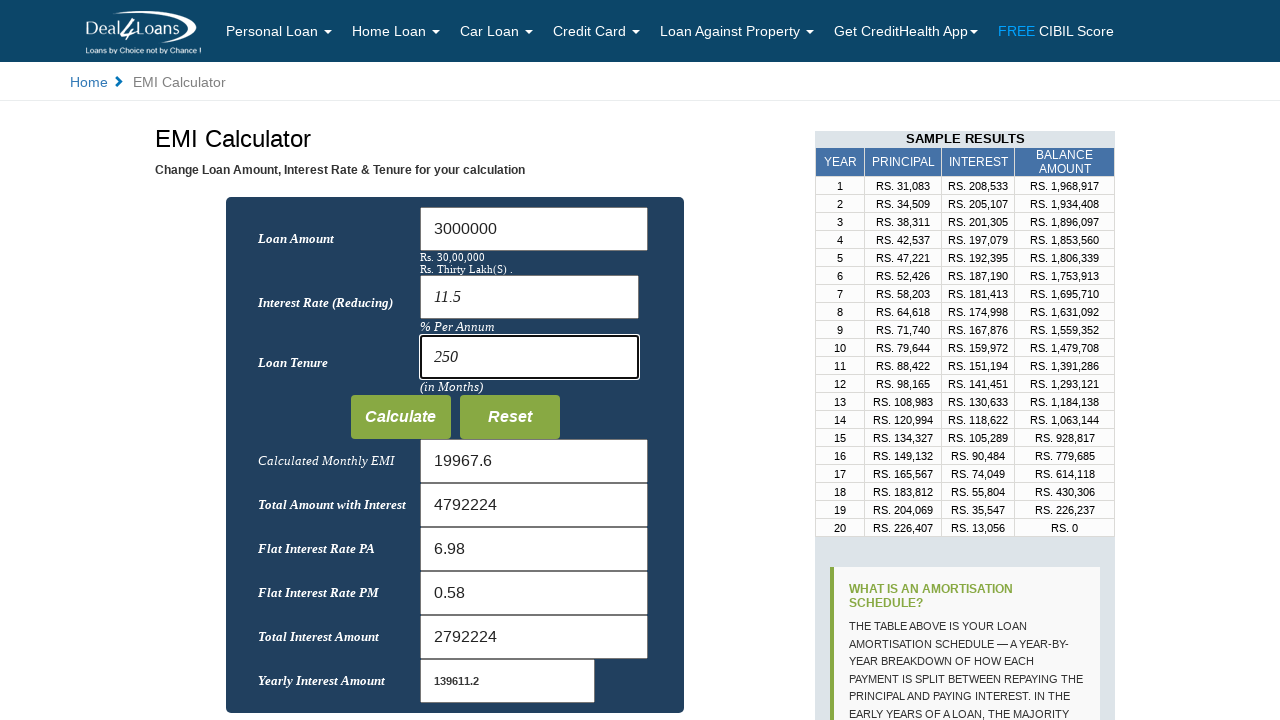

Clicked calculate button at (400, 417) on input[name='button']
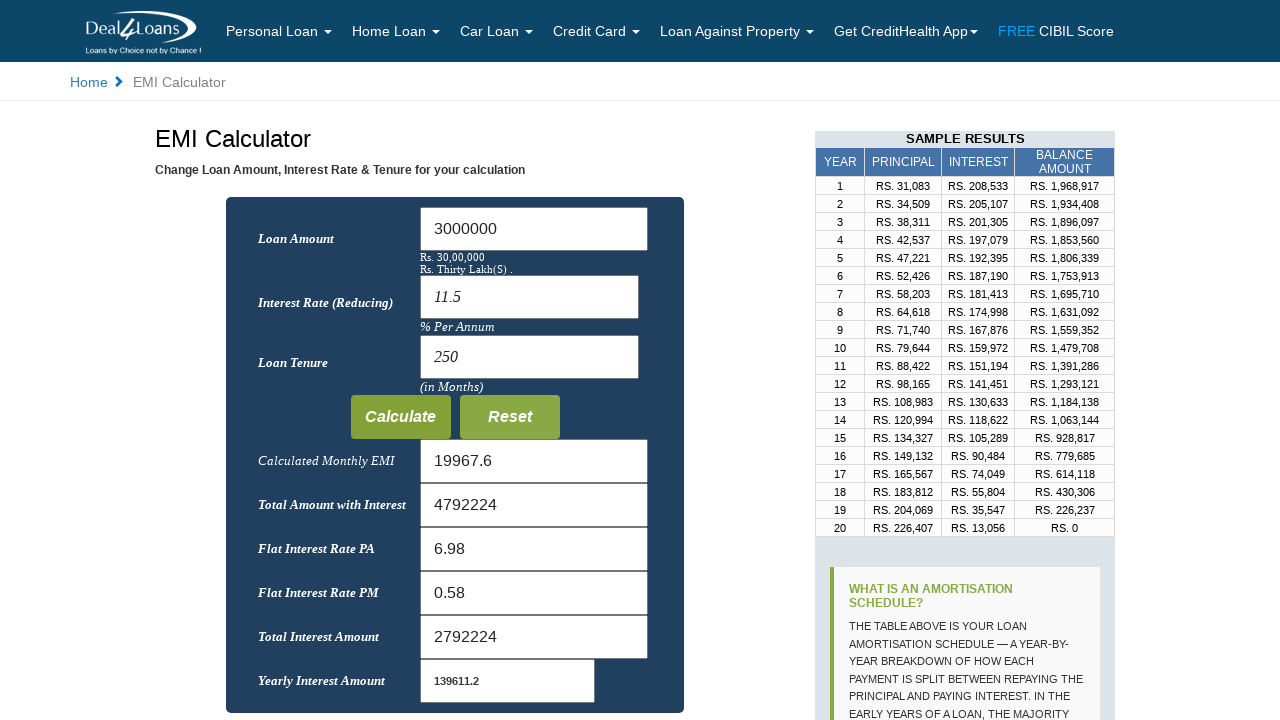

Waited for EMI calculation to complete
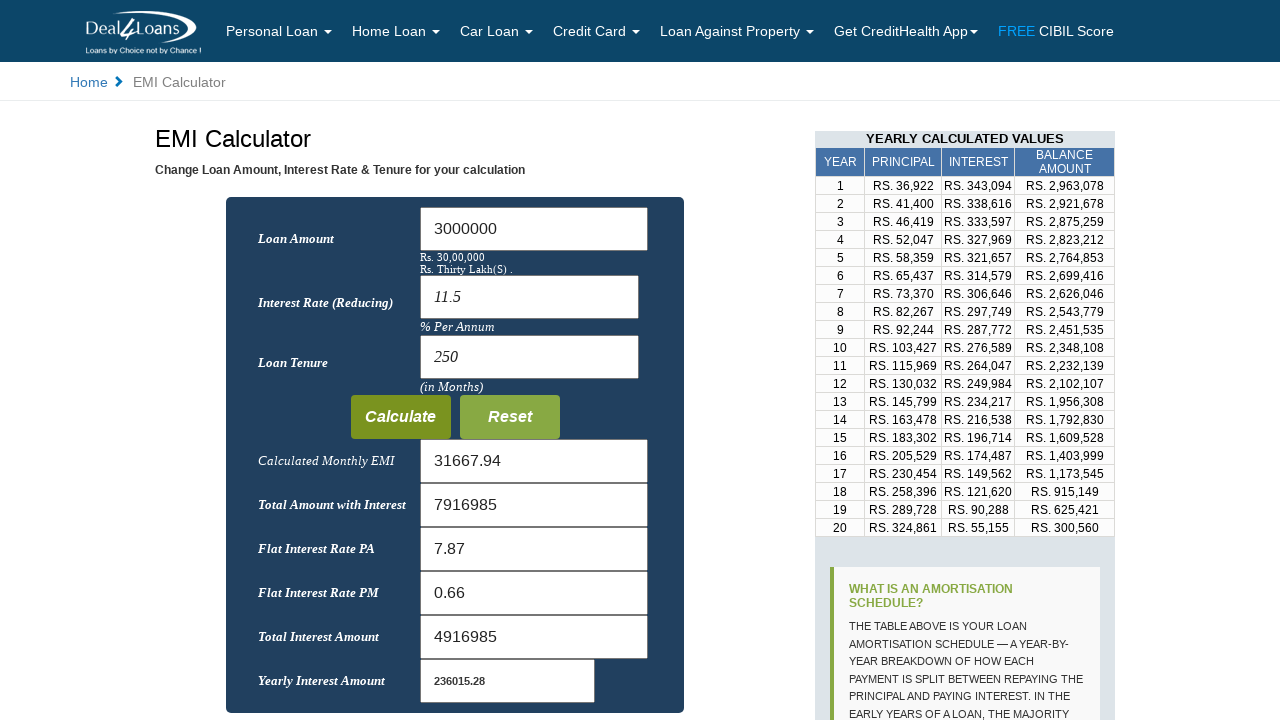

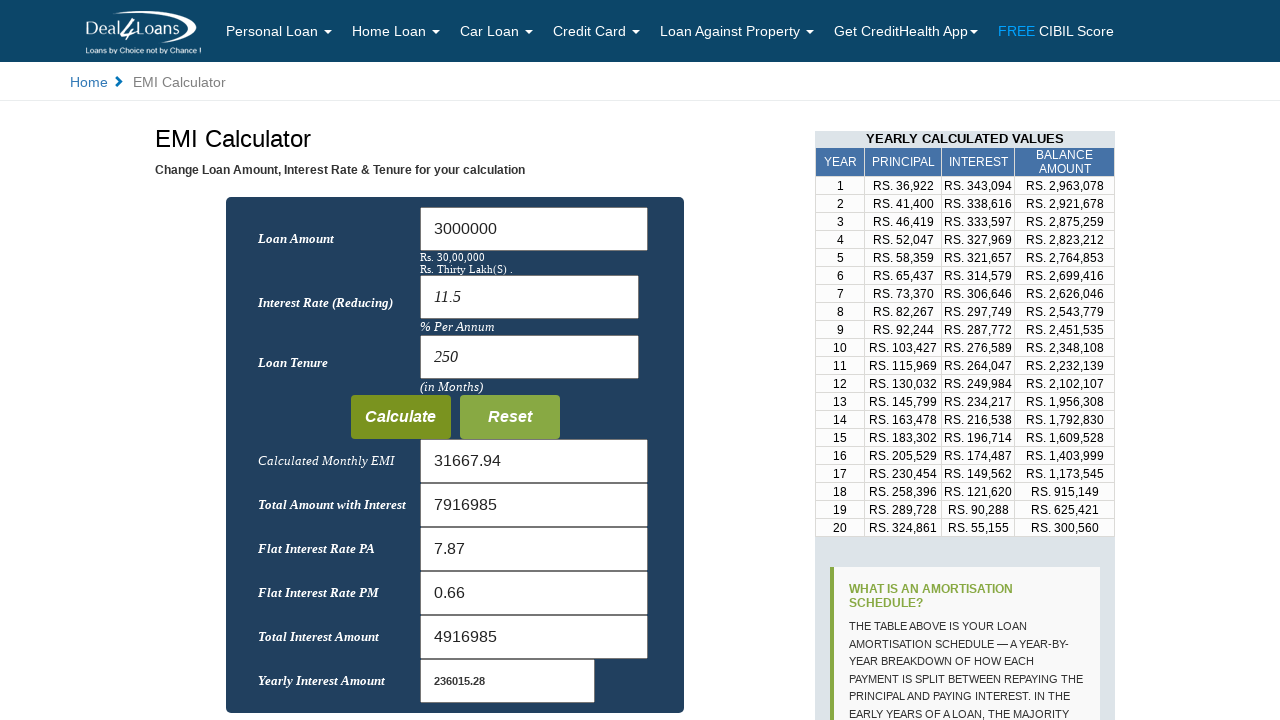